Tests the complete flight booking flow on Blazedemo by selecting departure and destination cities, choosing a flight, filling out passenger and payment information, and completing the purchase.

Starting URL: http://blazedemo.com/

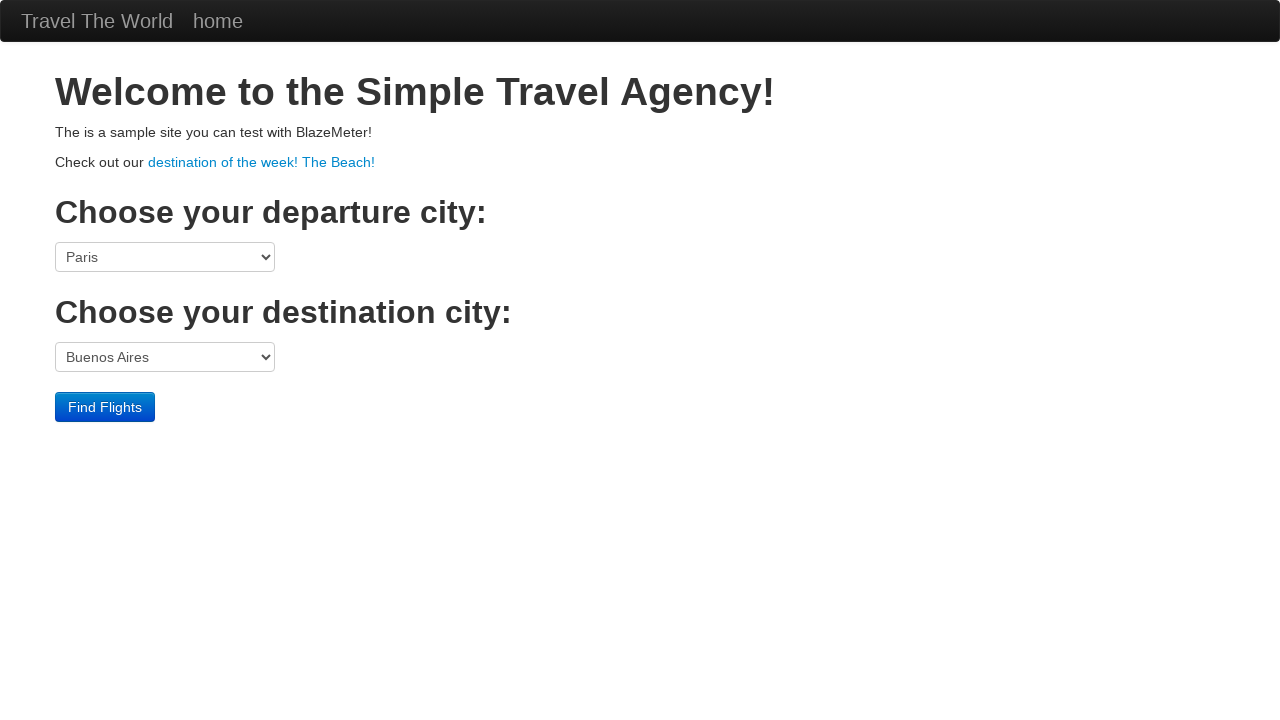

Selected departure city (Portland) from dropdown on //div[3]/form/select[1]
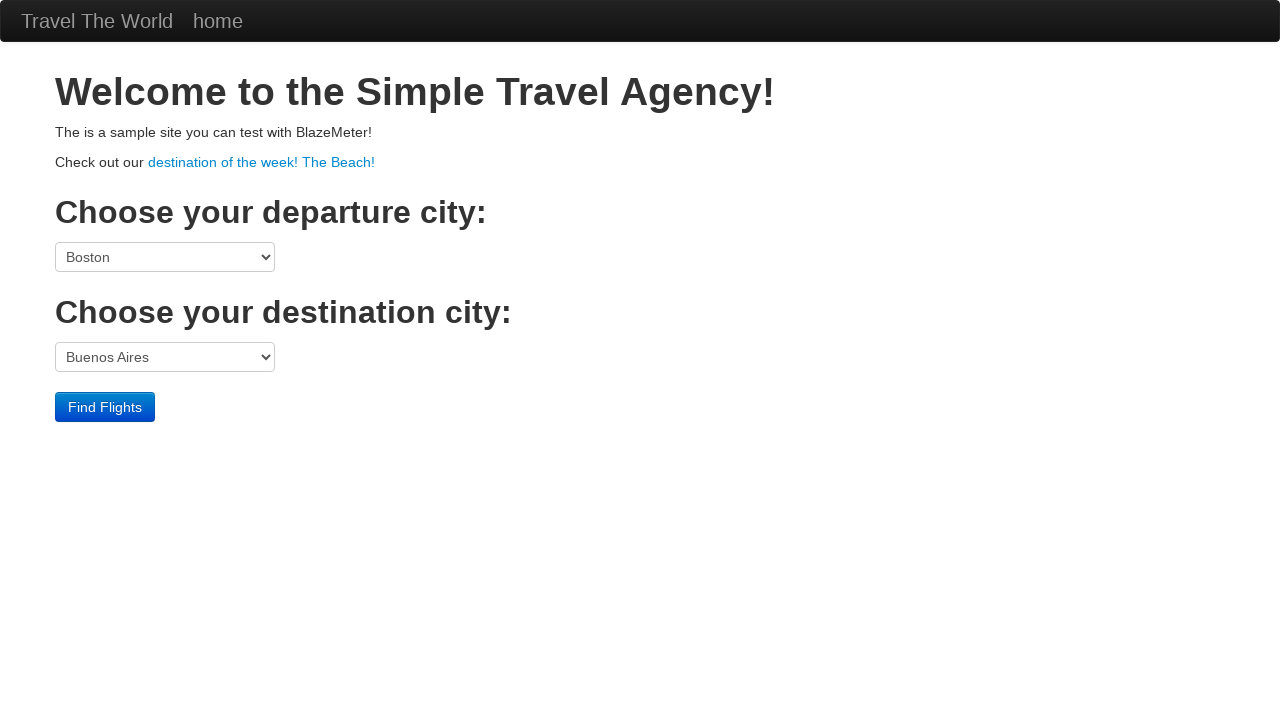

Selected destination city (Berlin) from dropdown on //div[3]/form/select[2]
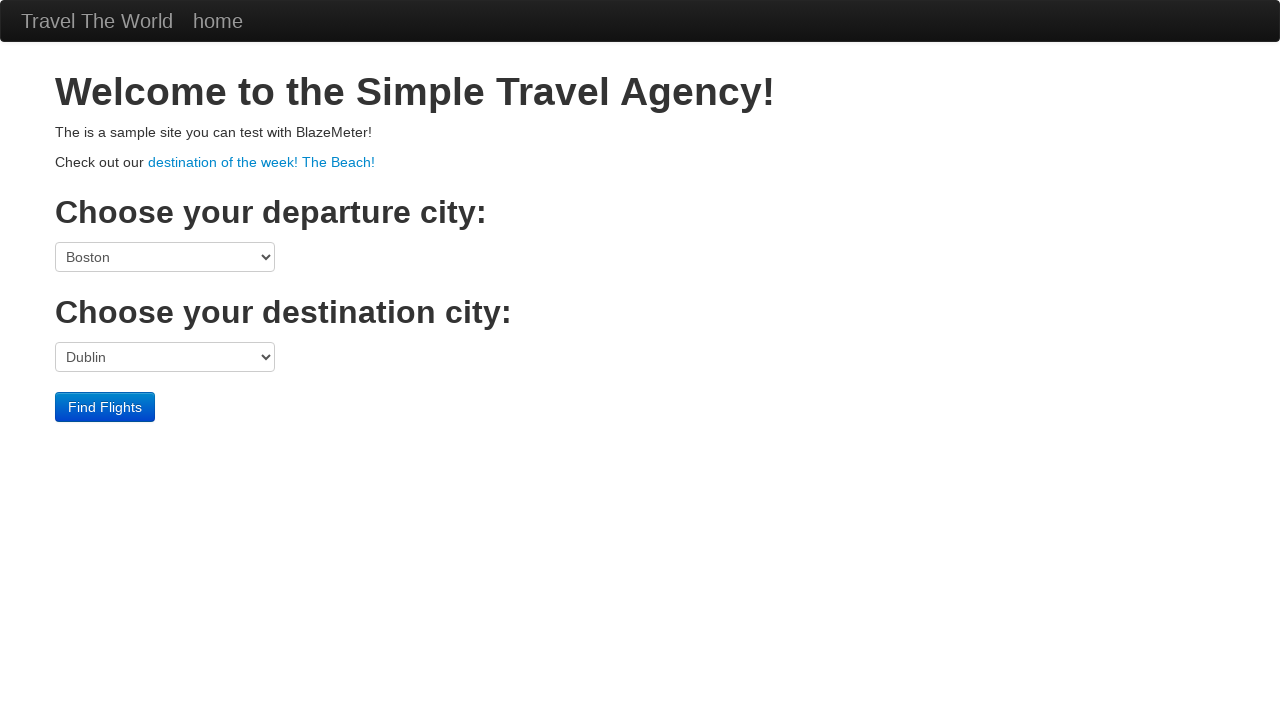

Clicked Find Flights button to search for available flights at (105, 407) on input.btn.btn-primary
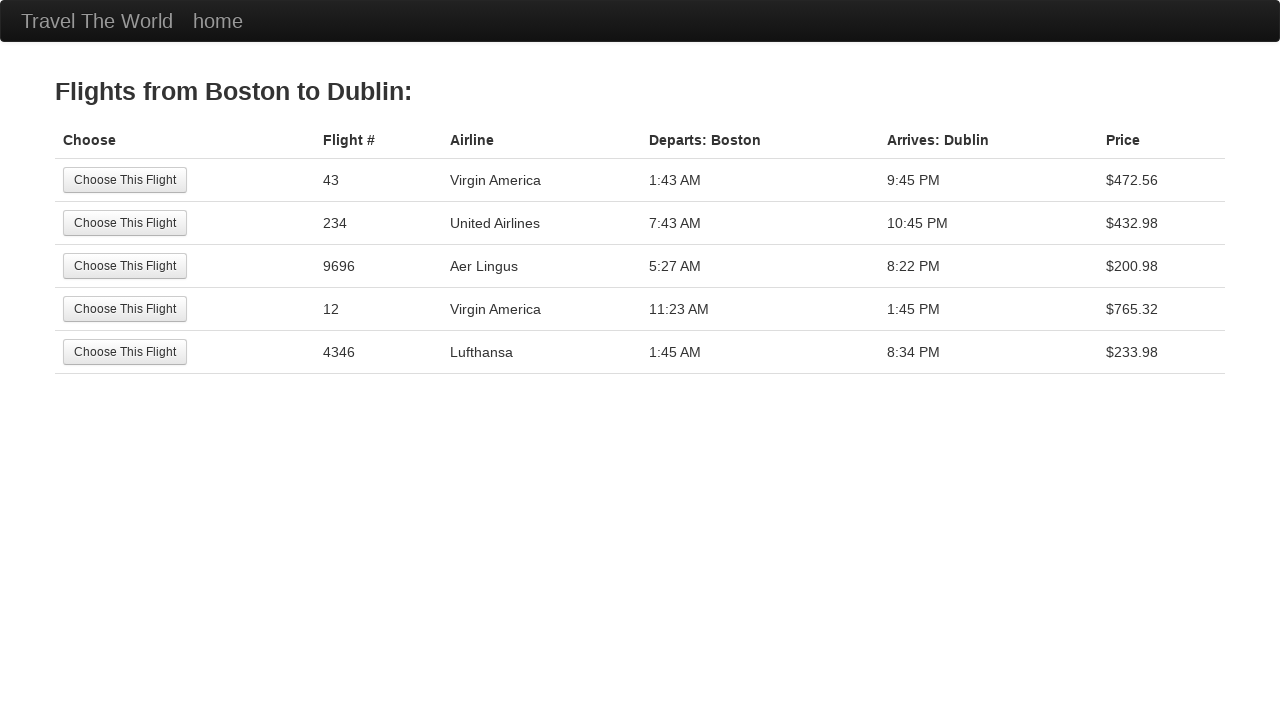

Flights table loaded successfully
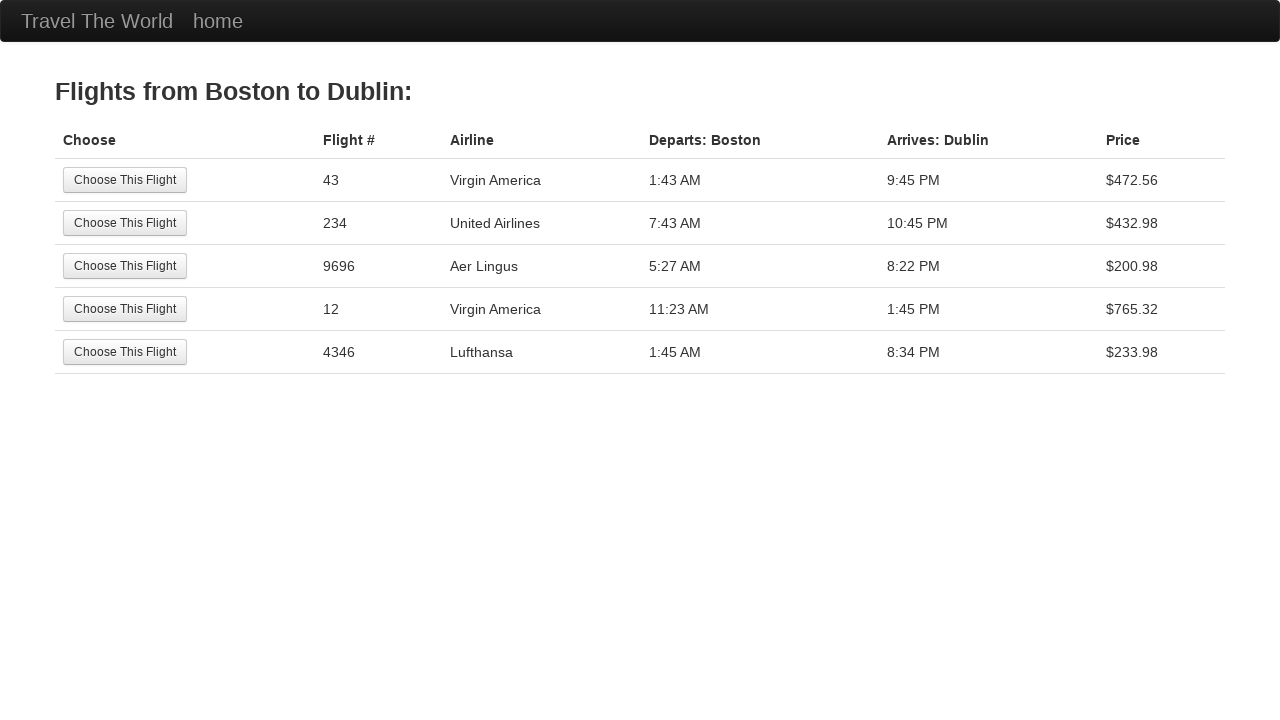

Selected the 4th flight option from available flights at (125, 309) on xpath=//table[@class='table']/tbody/tr[4]/td[1]/input
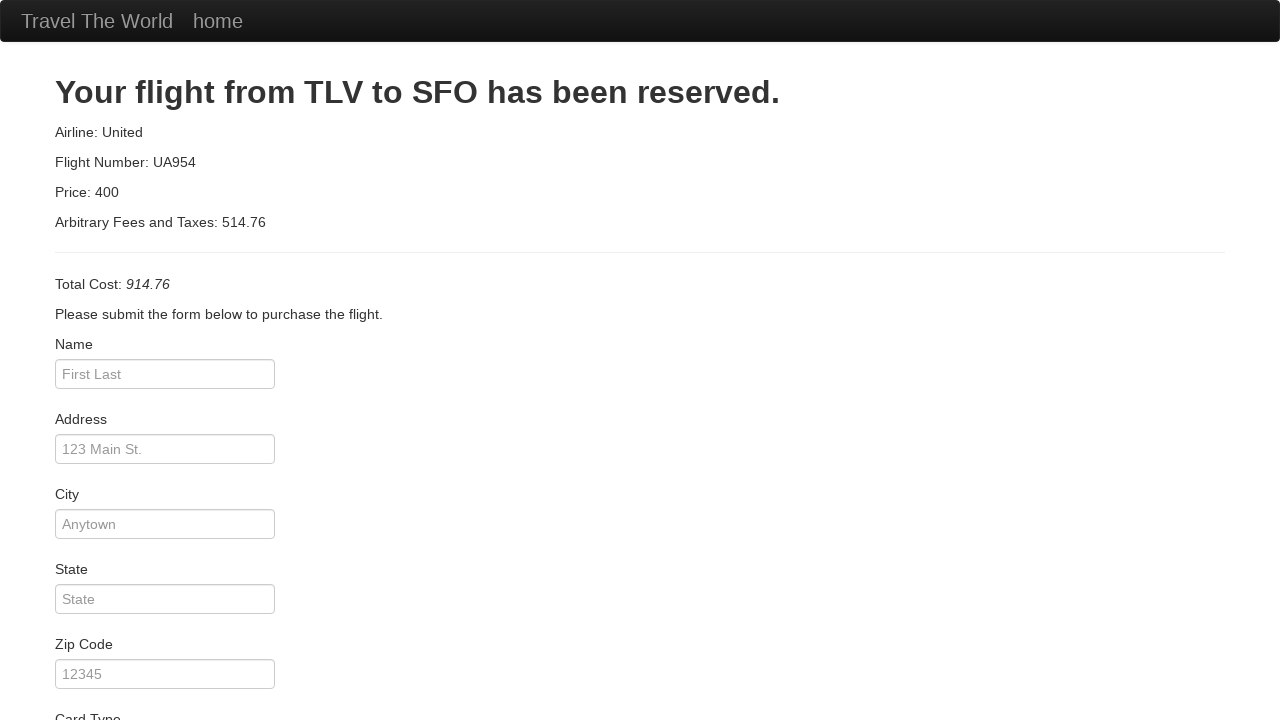

Entered passenger name: Jennifer Martinez on #inputName
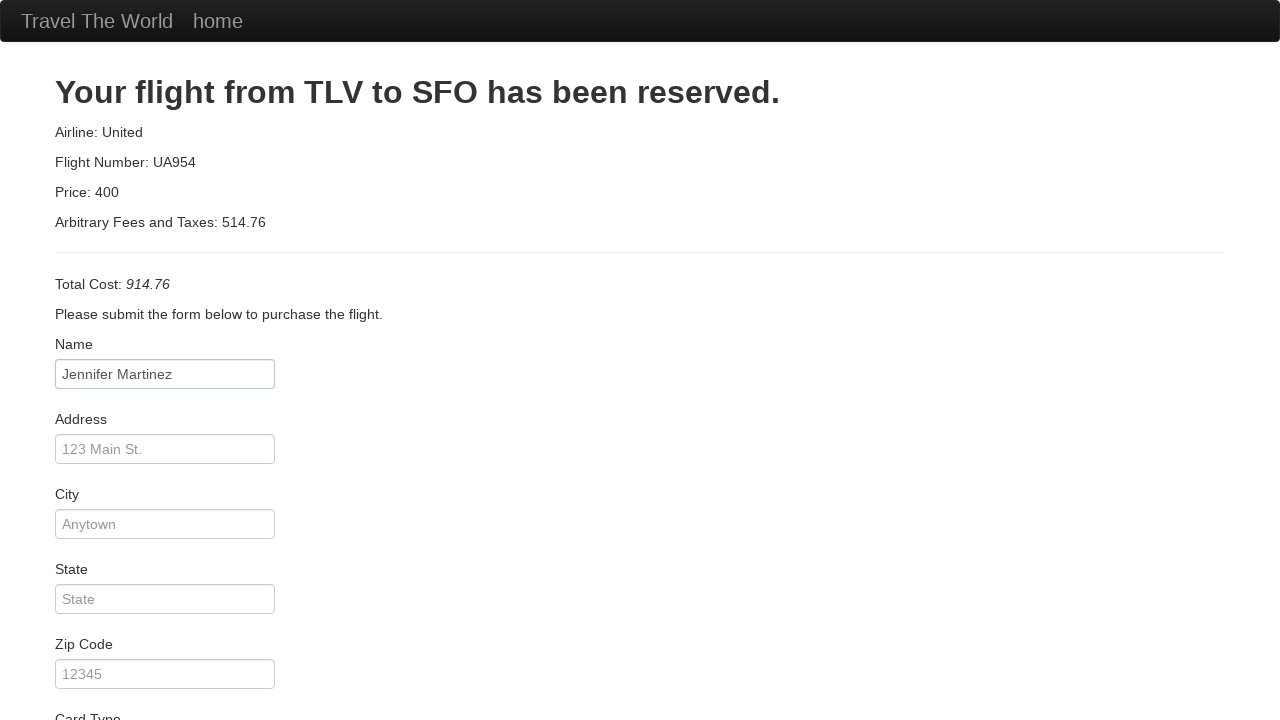

Entered passenger address: 456 Oak Avenue on #address
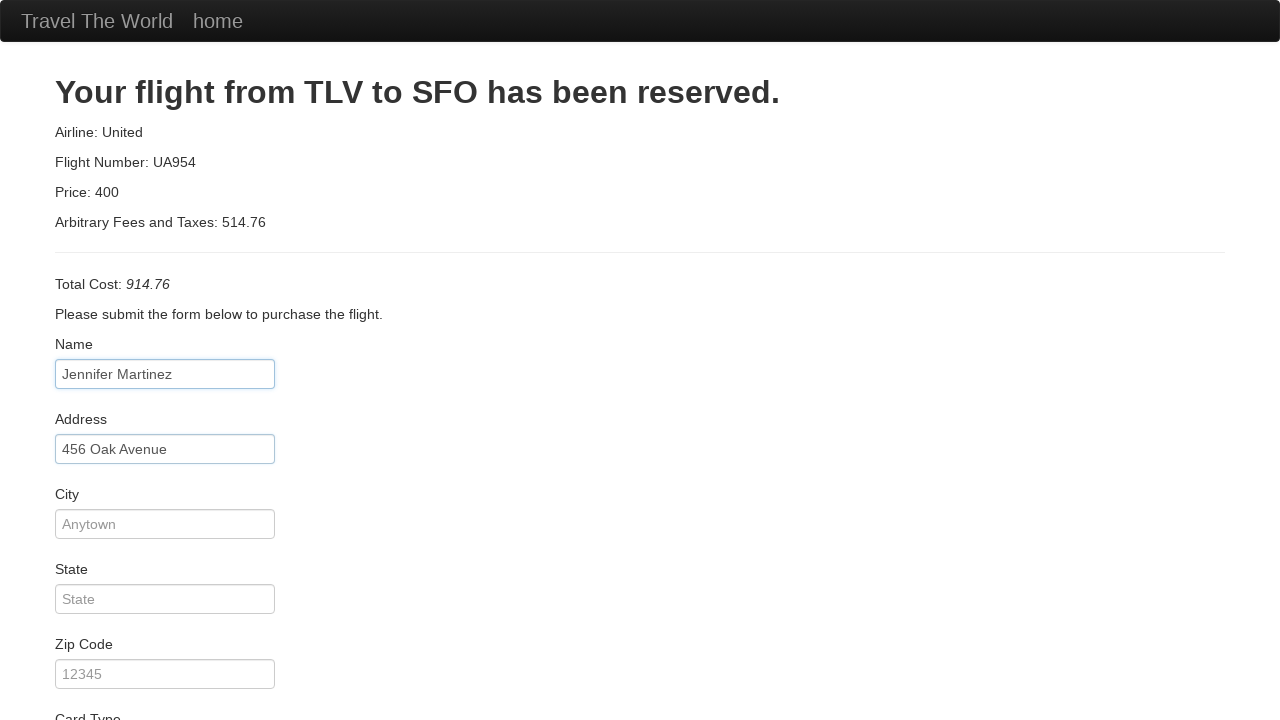

Entered passenger city: San Diego on #city
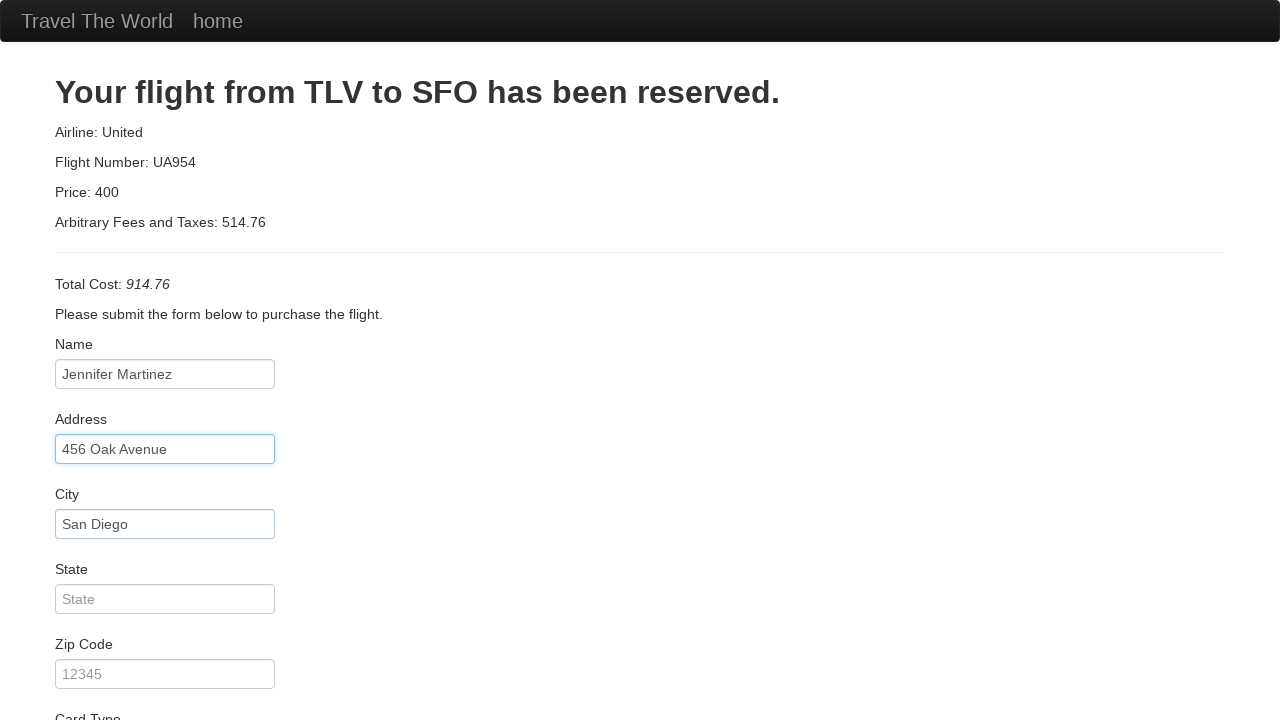

Entered passenger state: CA on #state
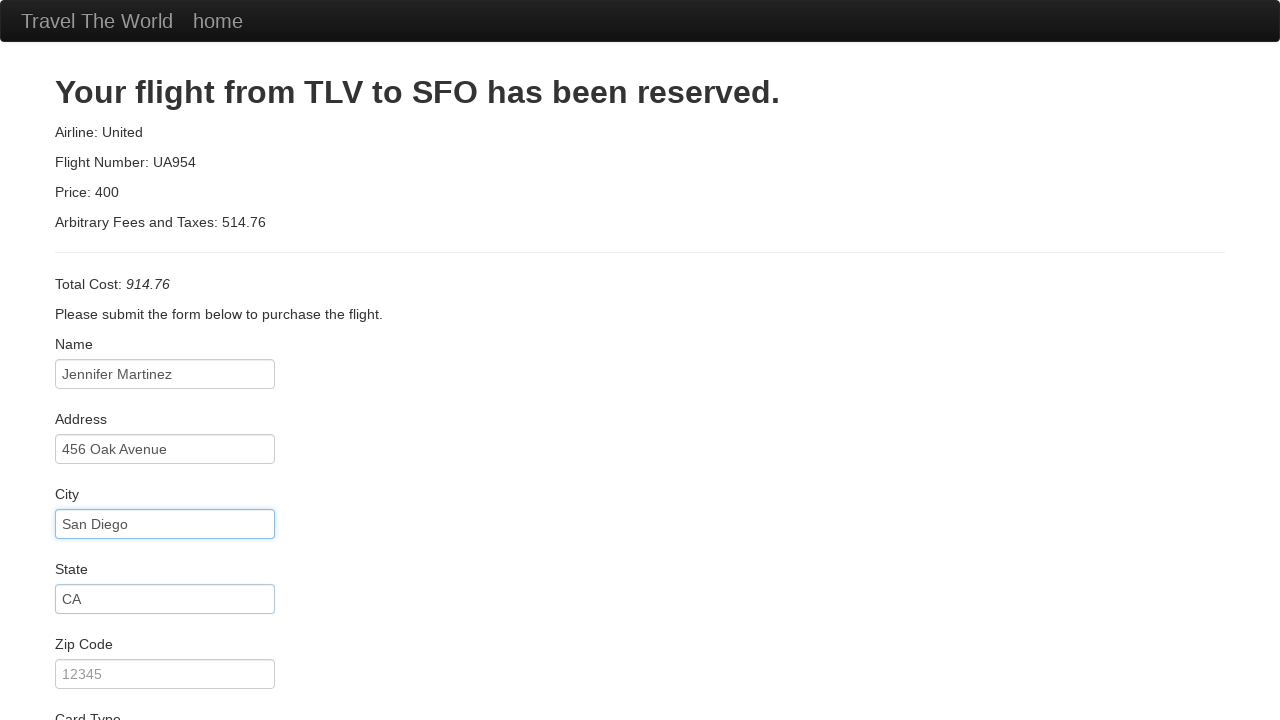

Entered passenger zip code: 92101 on #zipCode
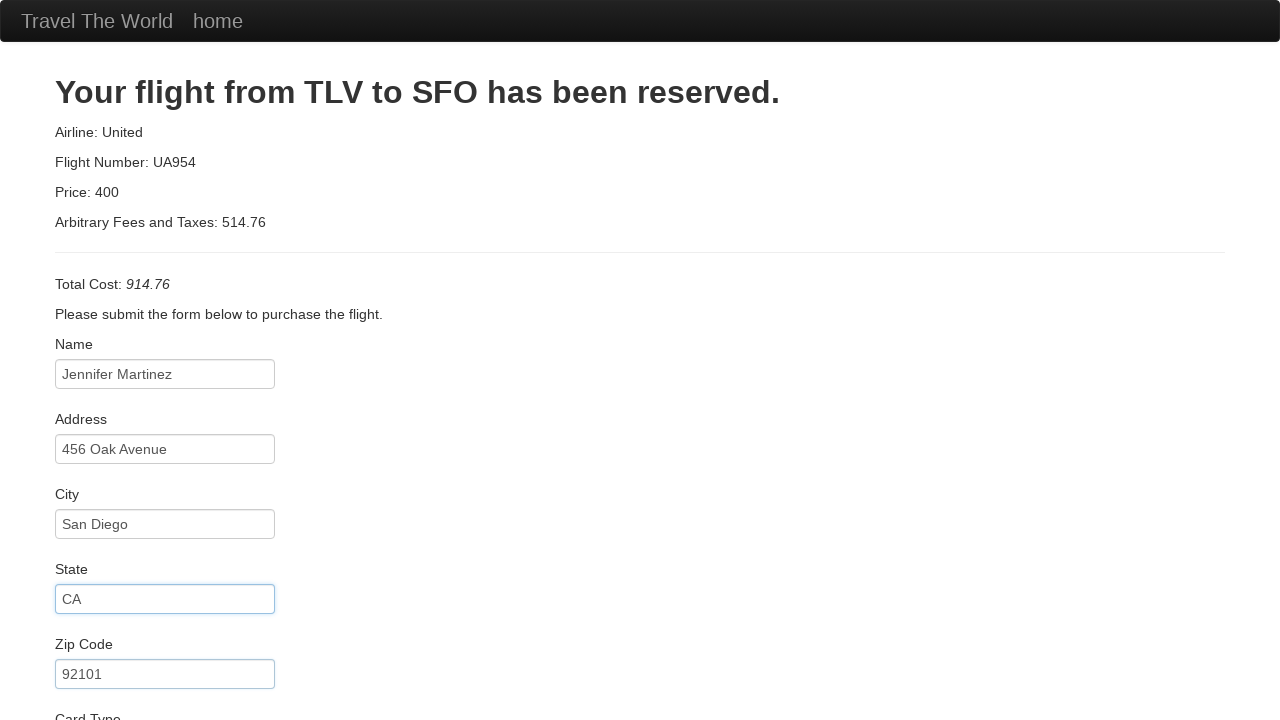

Entered credit card number on #creditCardNumber
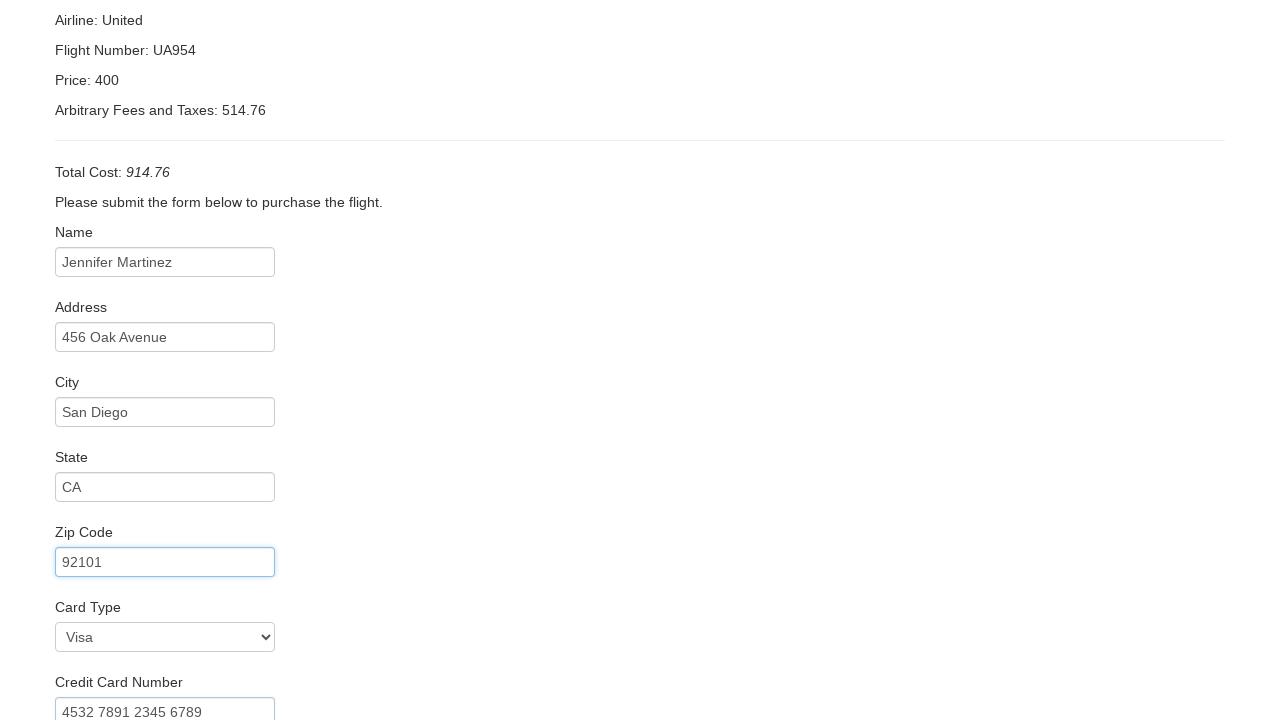

Entered name on card: Jennifer Martinez on #nameOnCard
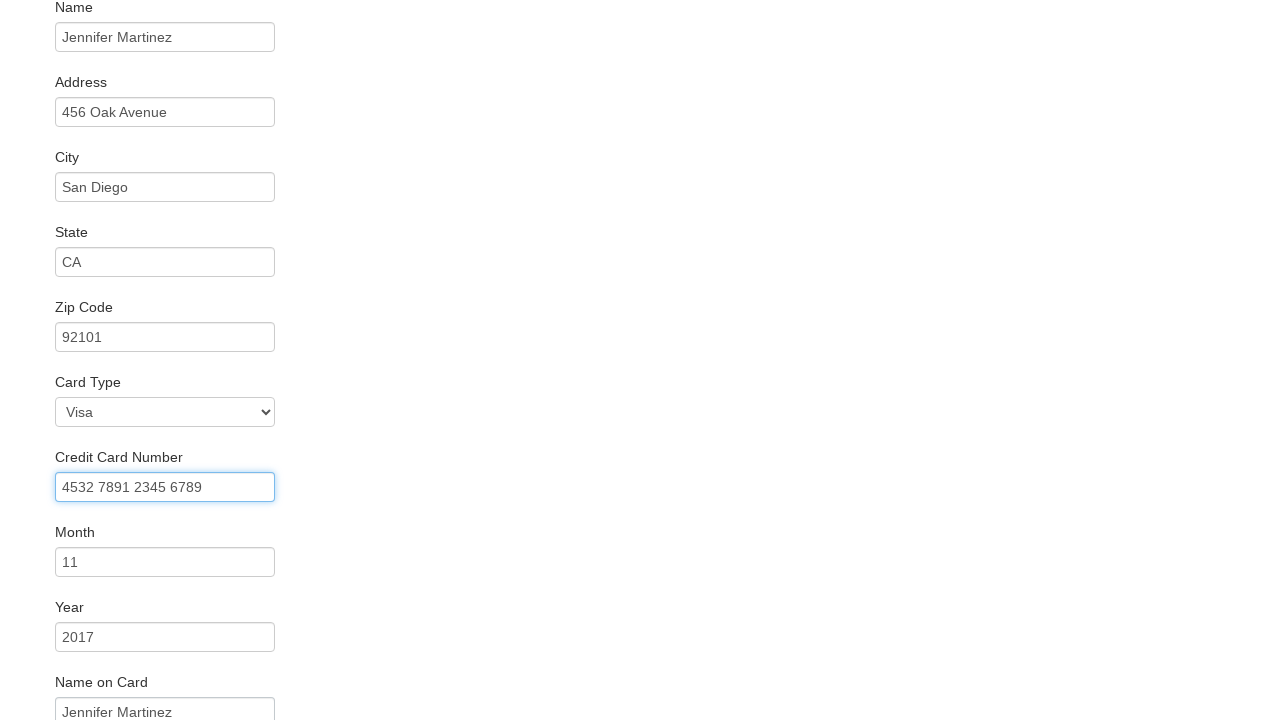

Clicked Purchase Flight button to complete the booking at (118, 685) on input.btn.btn-primary
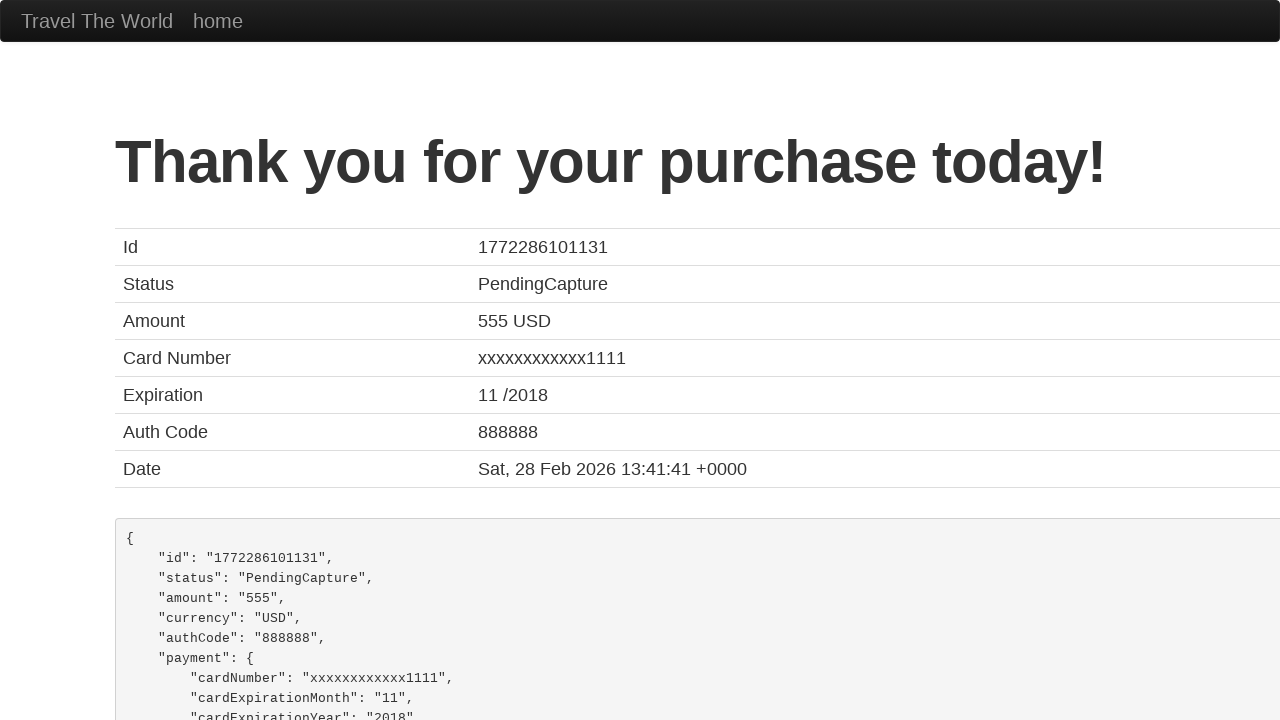

Confirmation page loaded - flight booking completed successfully
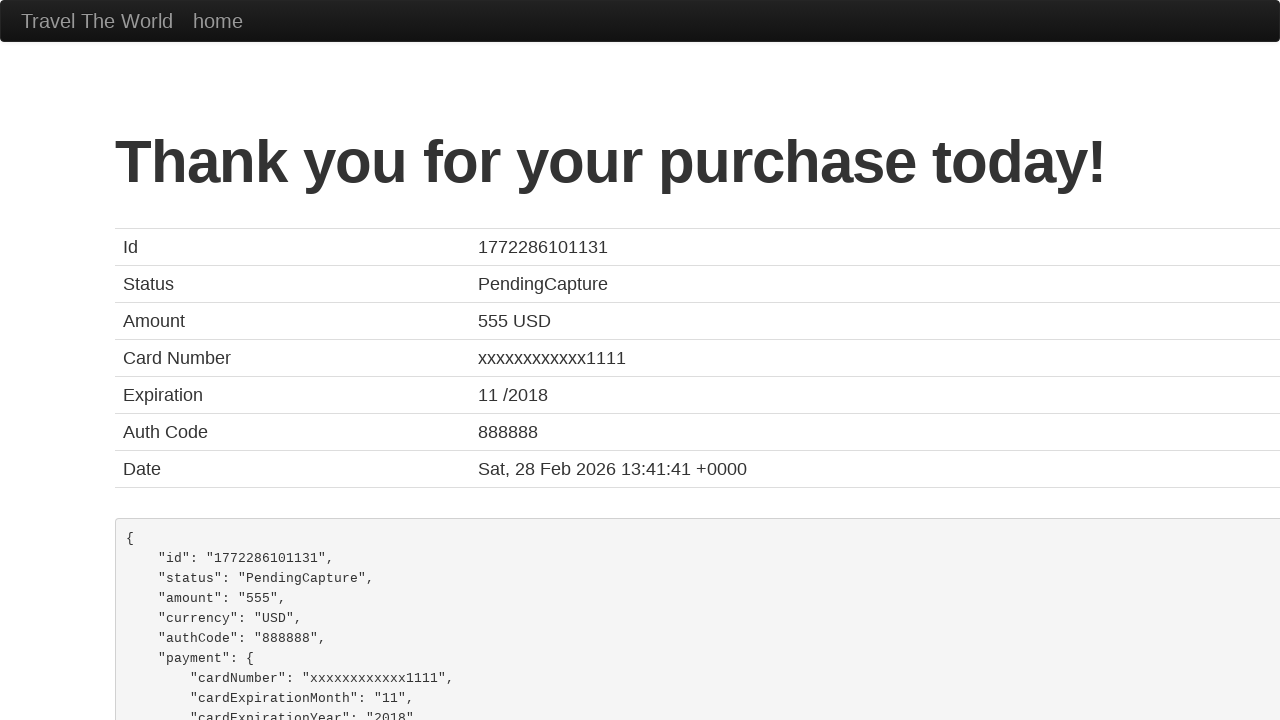

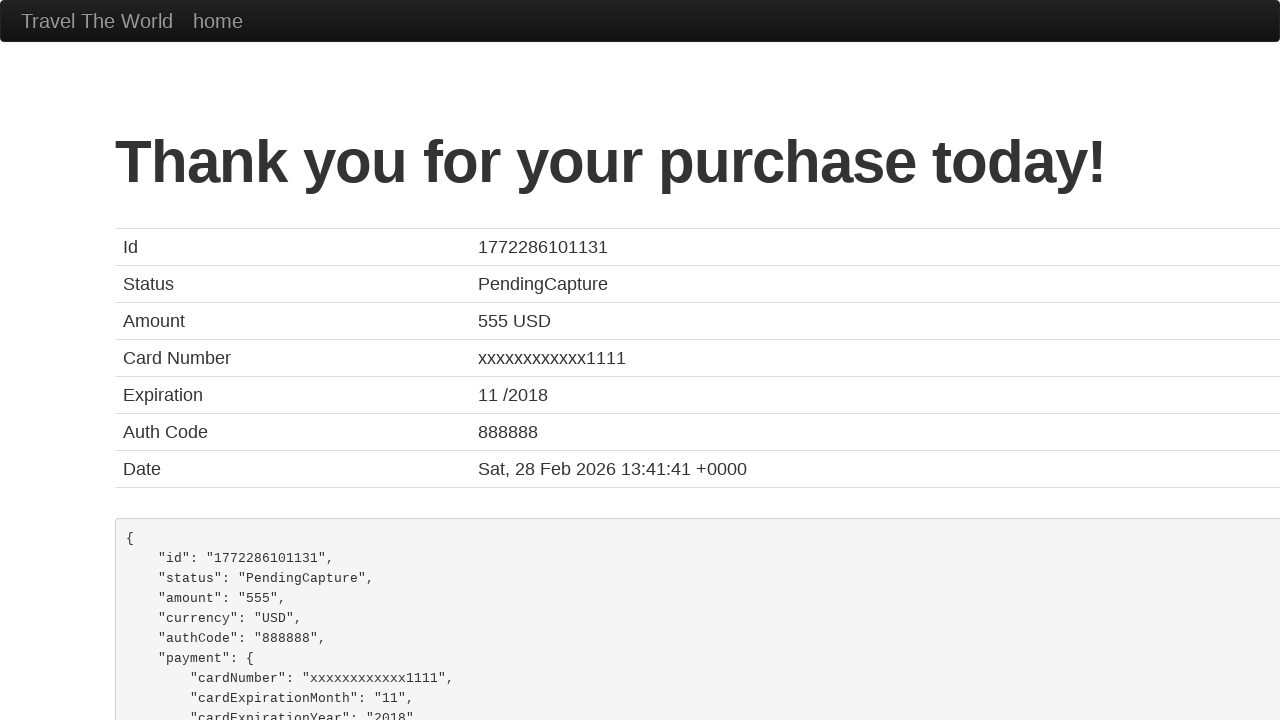